Tests mouse moveTo functionality by moving the mouse to an element and verifying the position is tracked correctly

Starting URL: http://guinea-pig.webdriver.io/pointer.html

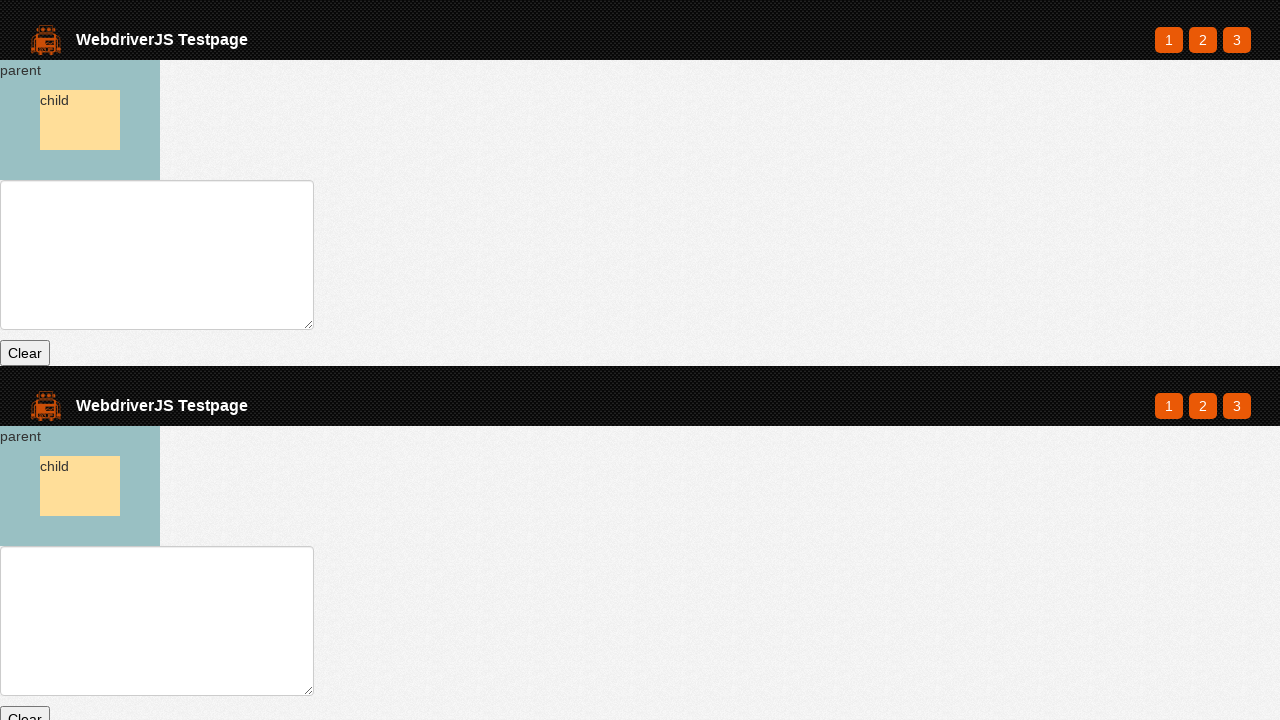

Waited for parent element to be present in DOM
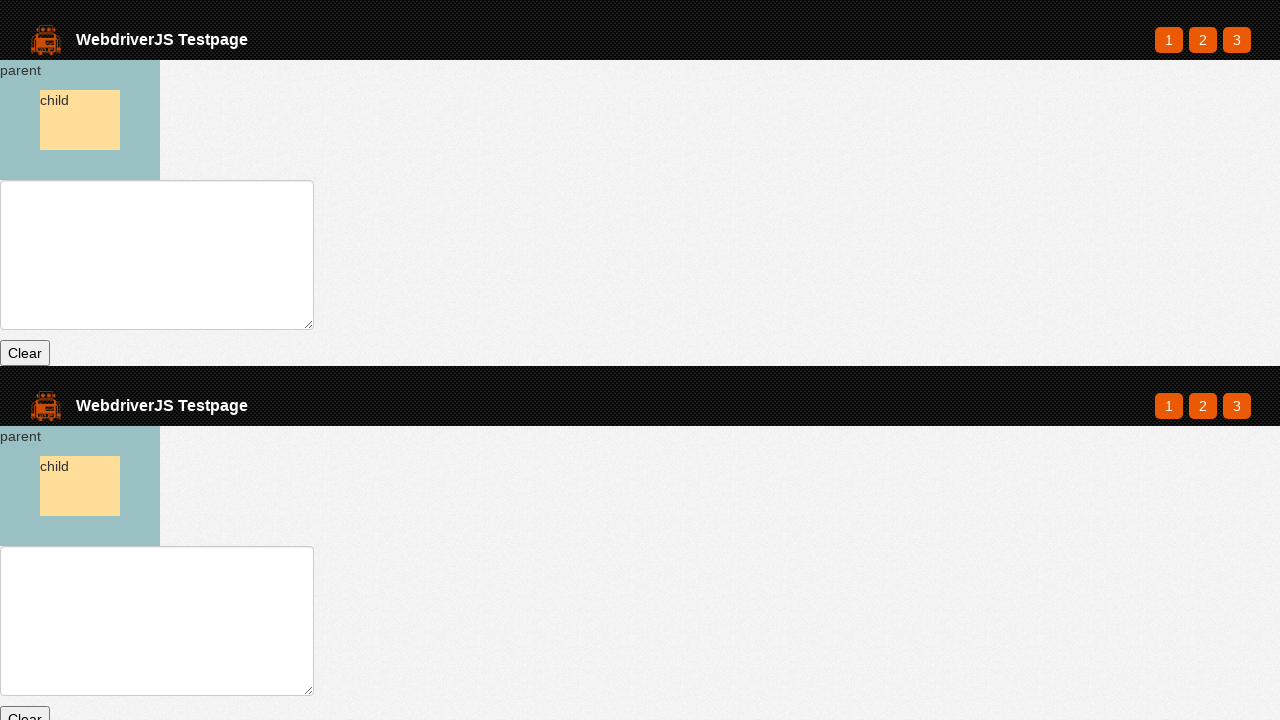

Moved mouse to center of parent element at (80, 120) on #parent
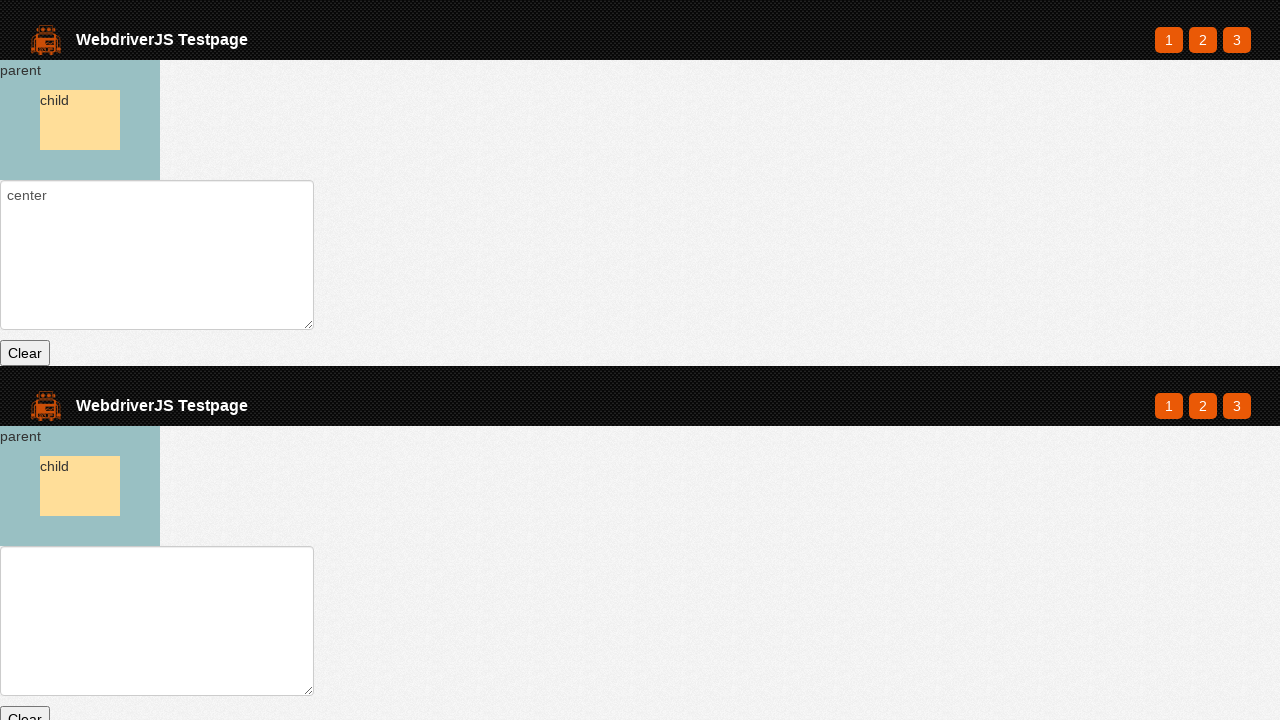

Retrieved input value from text field
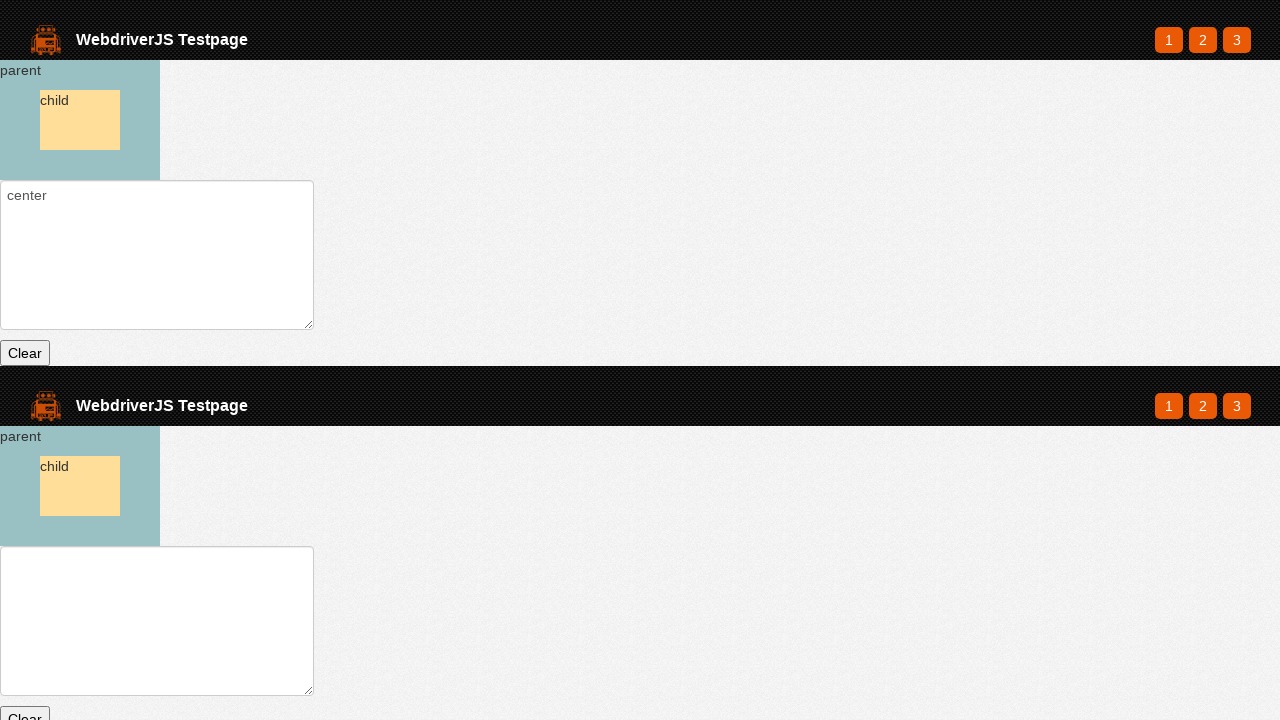

Verified text field contains 'center' as expected
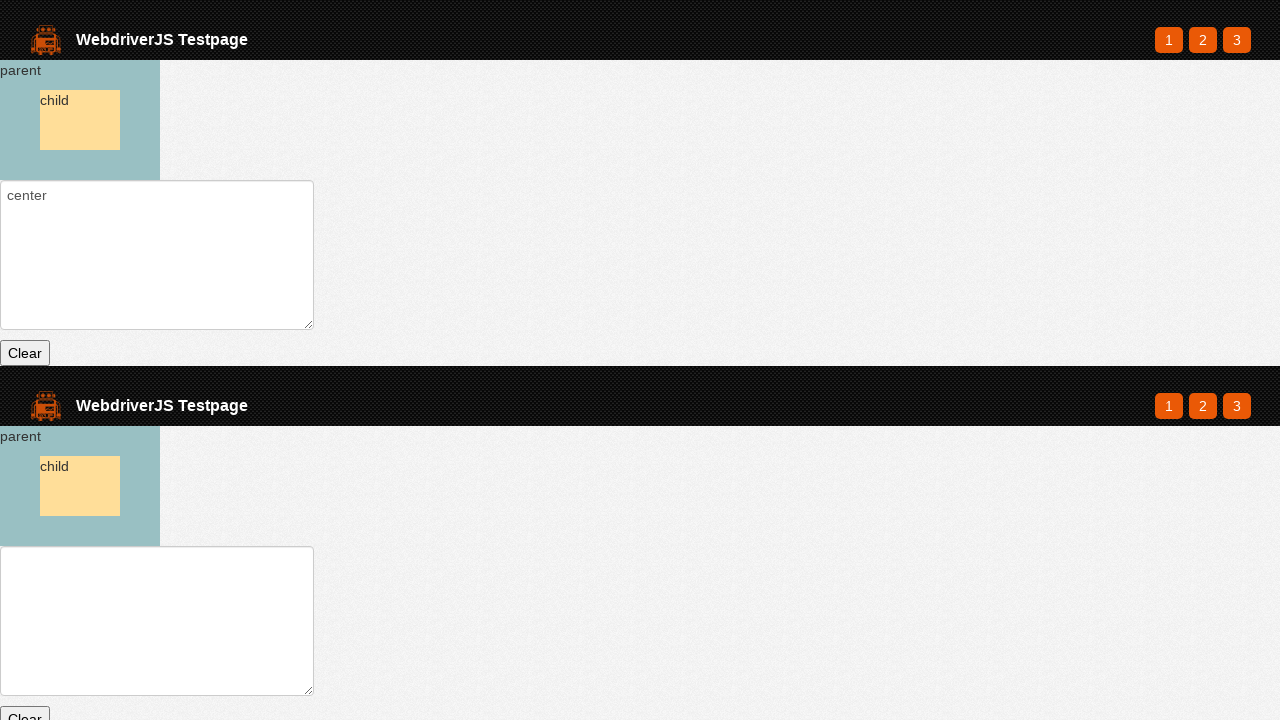

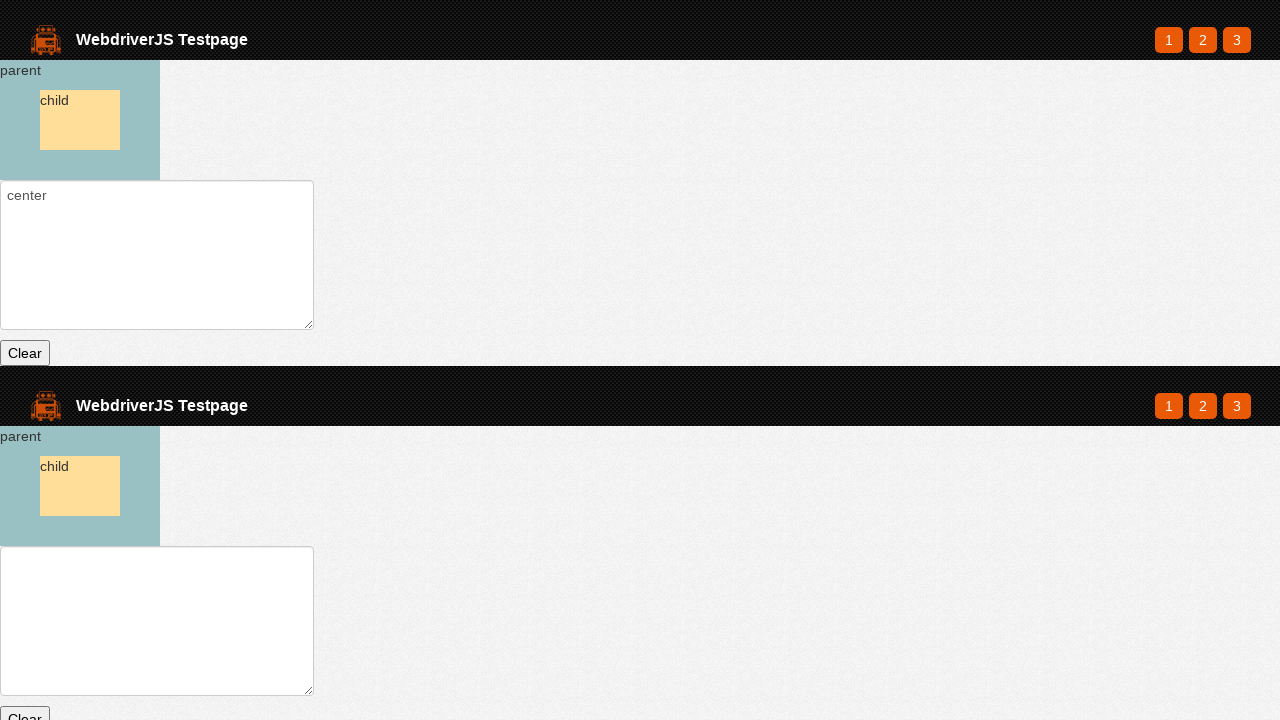